Navigates to BStackDemo e-commerce site, adds a product to cart, and verifies the cart displays with the correct product

Starting URL: https://www.bstackdemo.com

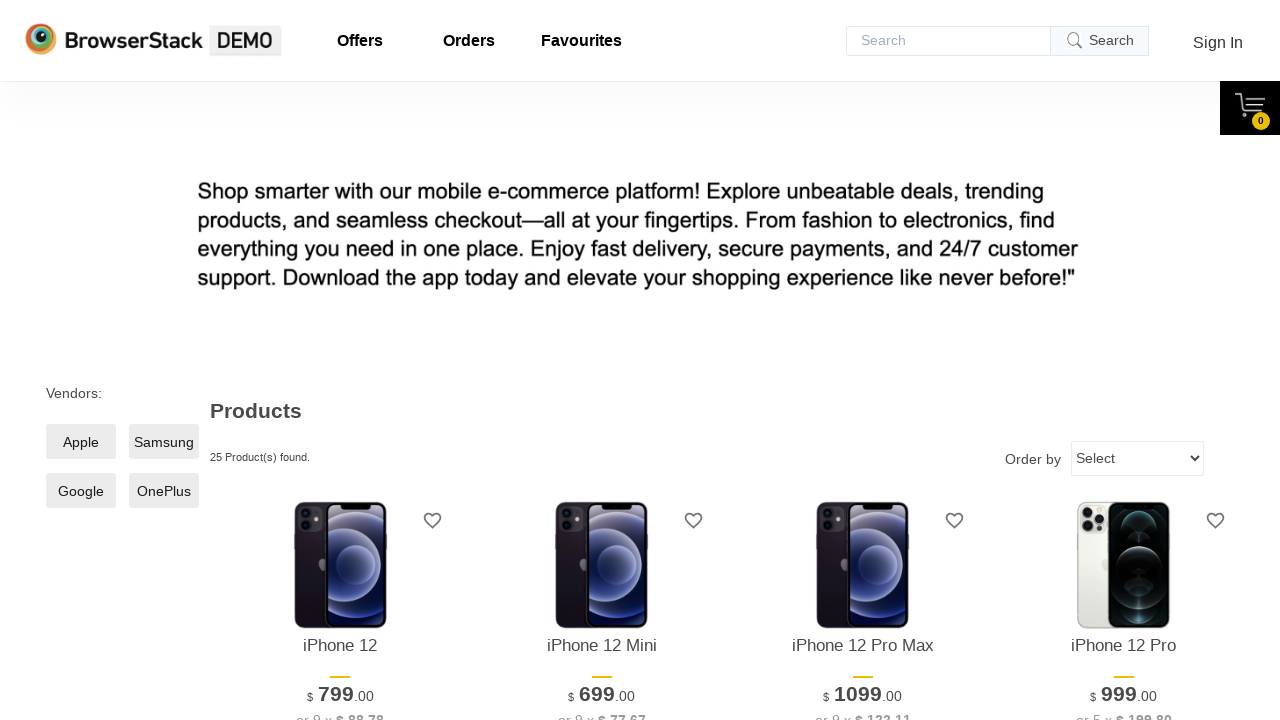

Waited for first product to be visible on BStackDemo site
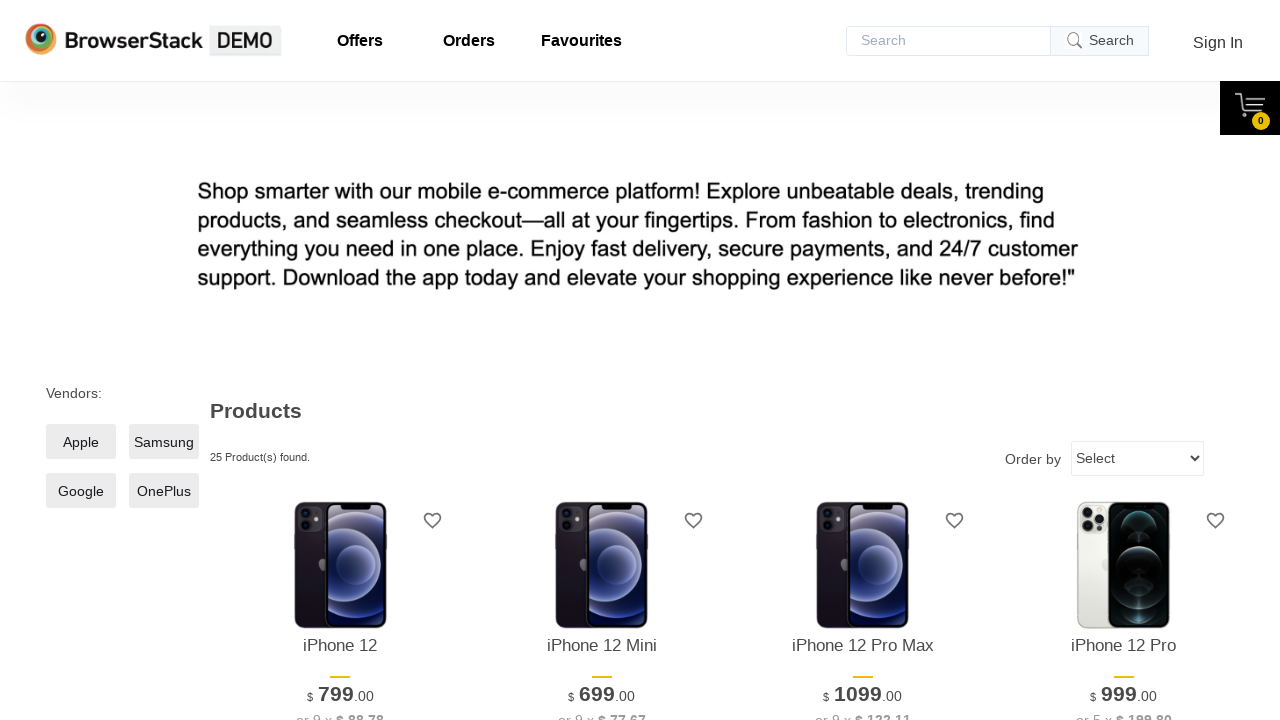

Clicked add to cart button for first product at (340, 361) on xpath=//*[@id='1']/div[4]
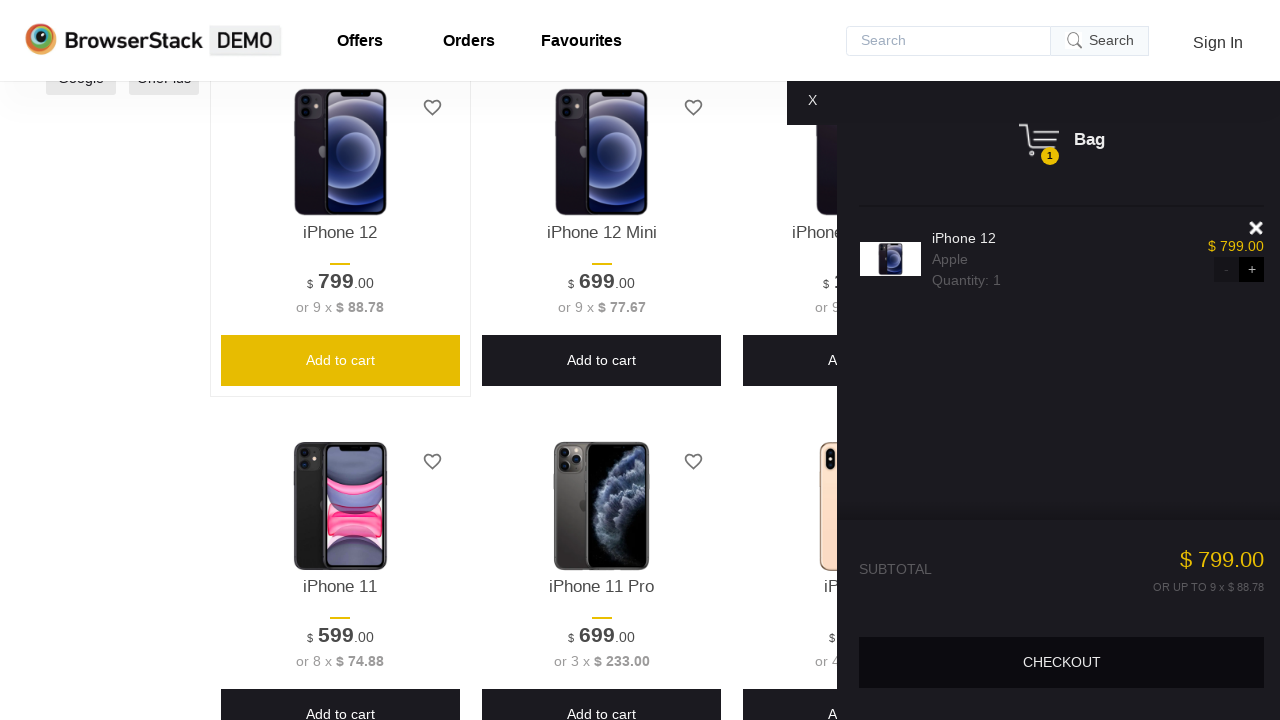

Cart content loaded and displayed with product
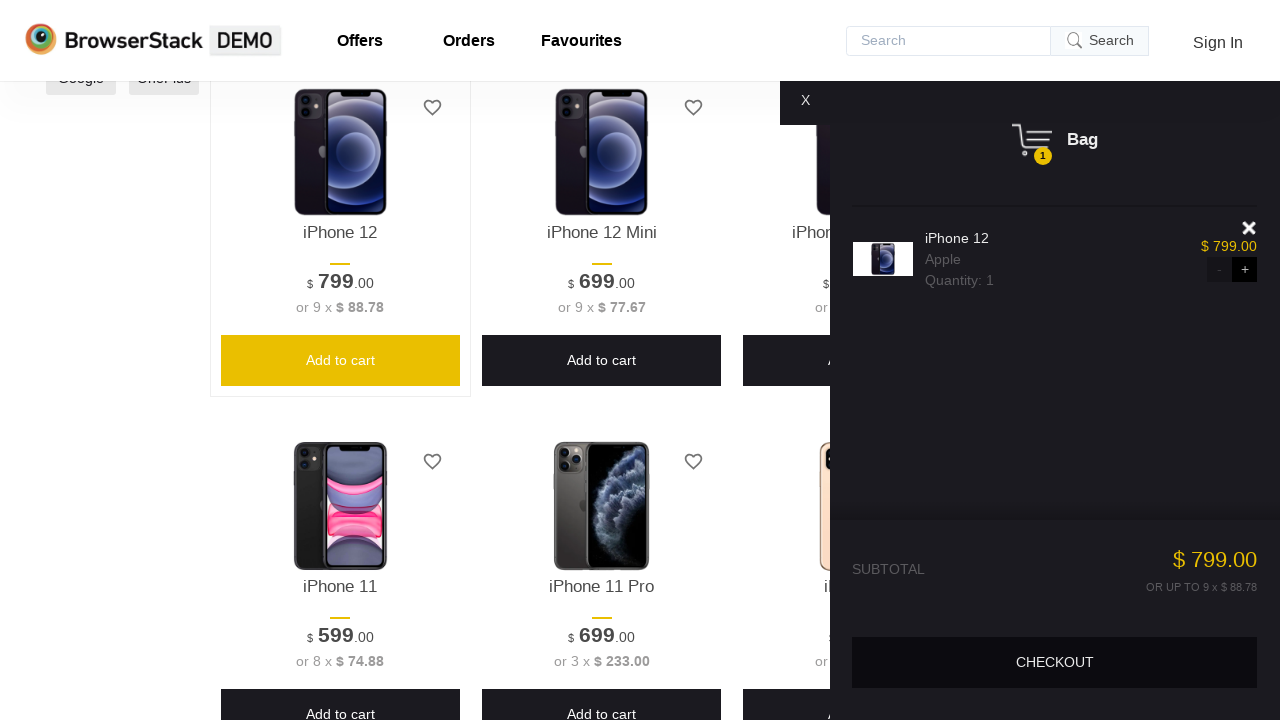

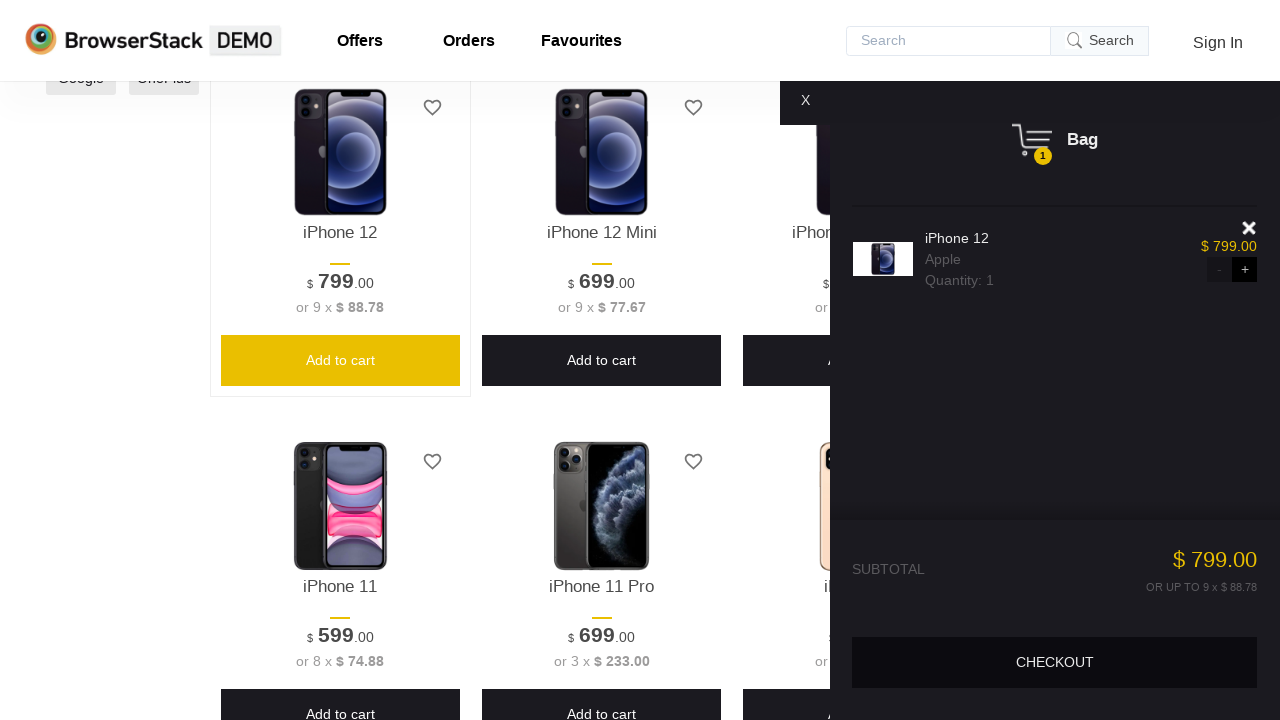